Tests iframe handling by switching to single and nested iframes and filling text input fields within them. Demonstrates switching focus between main page, parent iframe, and child iframe.

Starting URL: https://demo.automationtesting.in/Frames.html

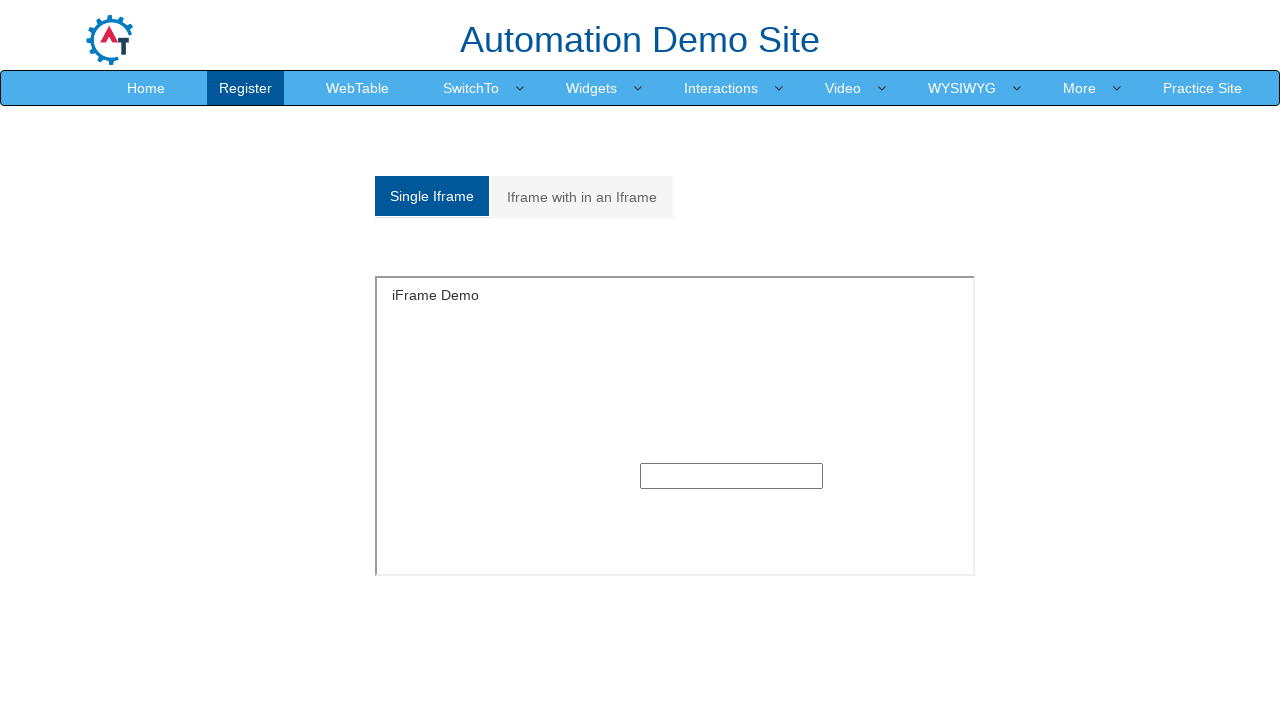

Located single iframe with name 'SingleFrame'
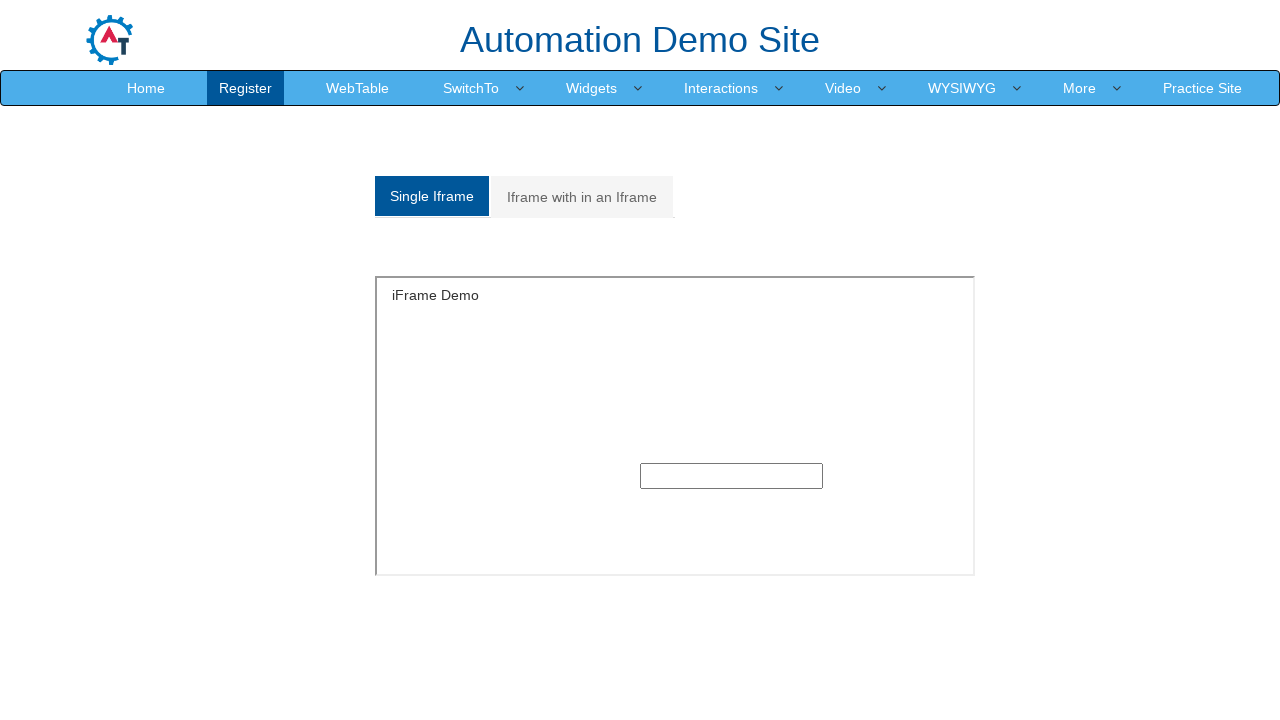

Filled text input in single iframe with 'Sarvesh' on iframe[name='SingleFrame'] >> internal:control=enter-frame >> input[type='text']
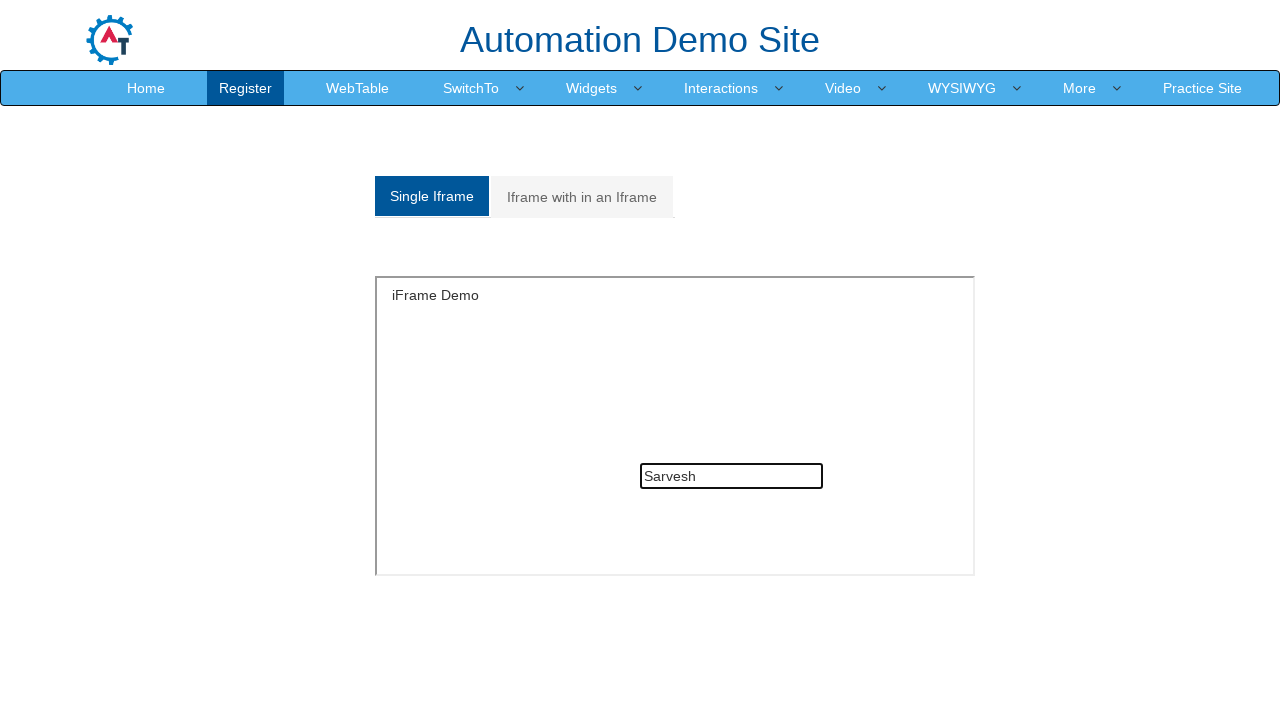

Clicked 'Iframe with in an Iframe' tab at (582, 197) on a:text('Iframe with in an Iframe')
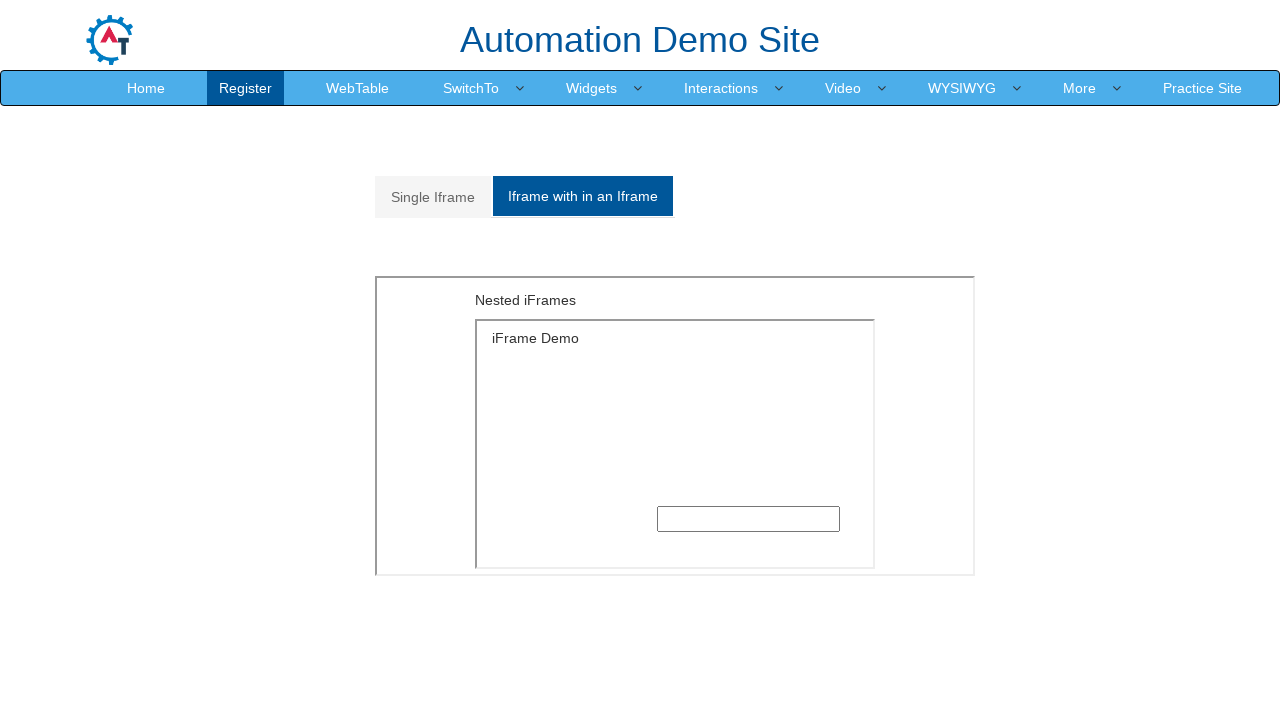

Located outer iframe (second iframe on page)
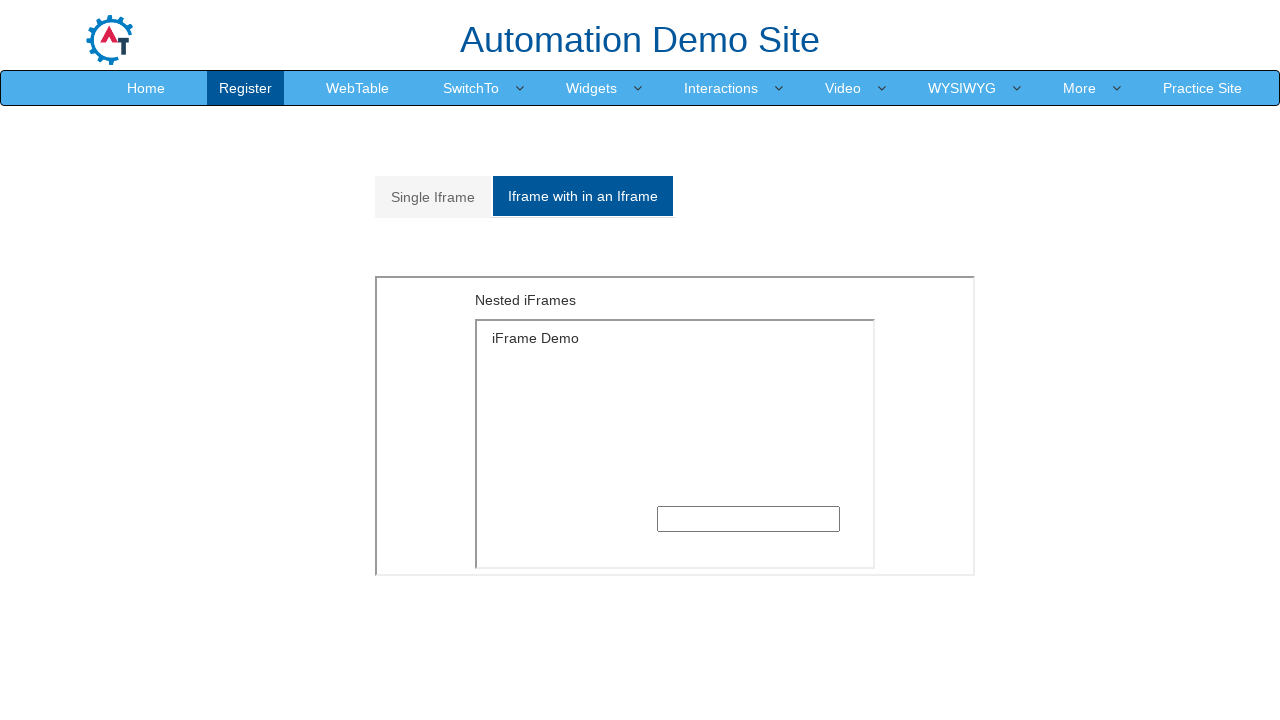

Located inner iframe nested within outer iframe
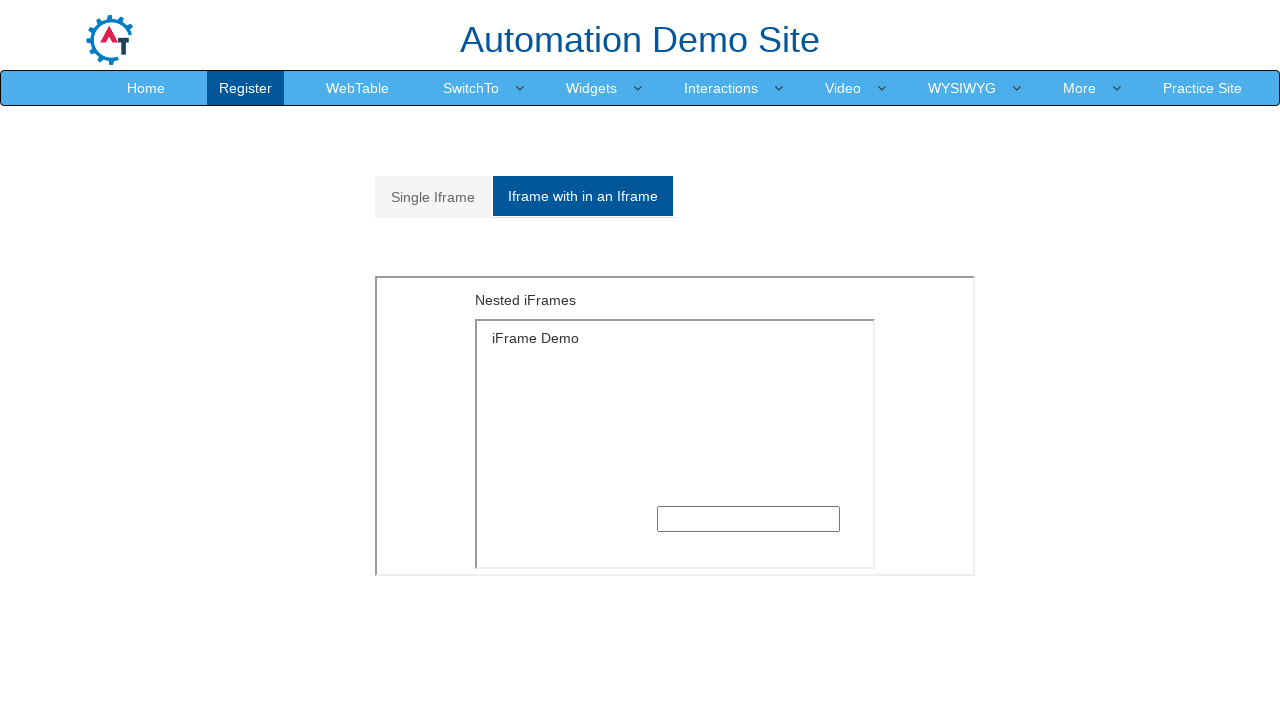

Filled text input in nested iframe with 'Sarvesh naik' on iframe >> nth=1 >> internal:control=enter-frame >> iframe[src='SingleFrame.html'
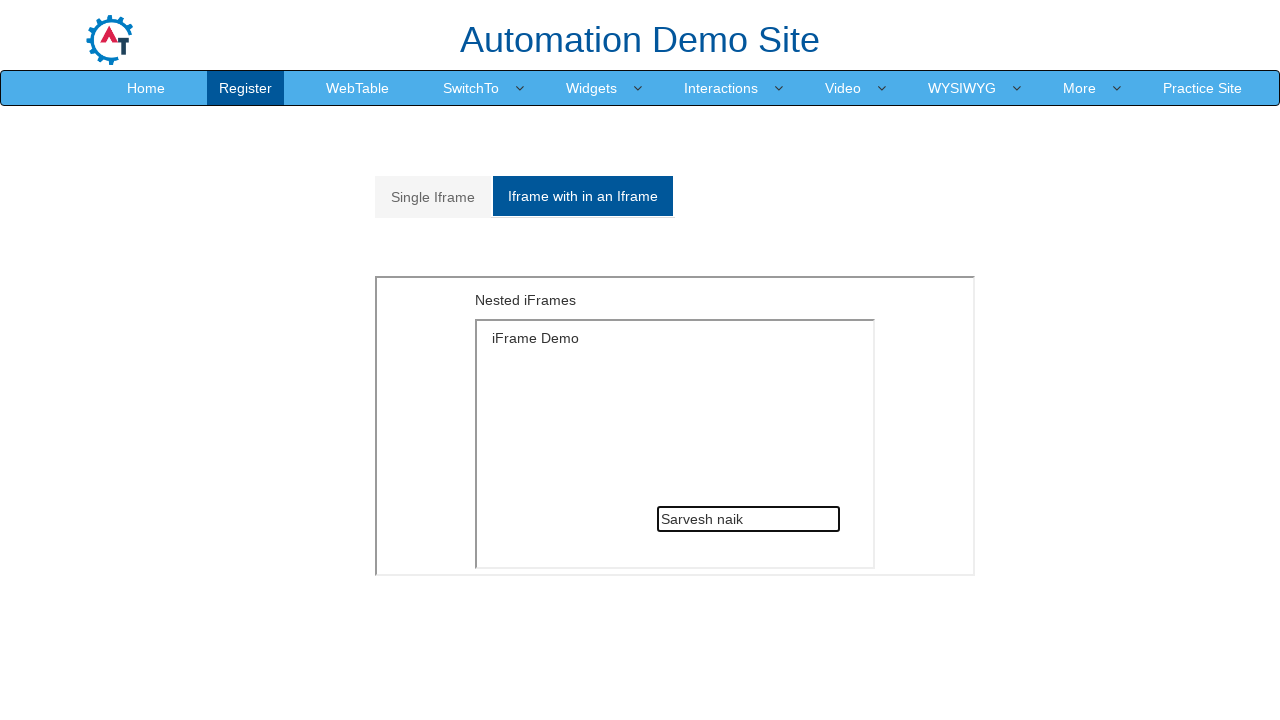

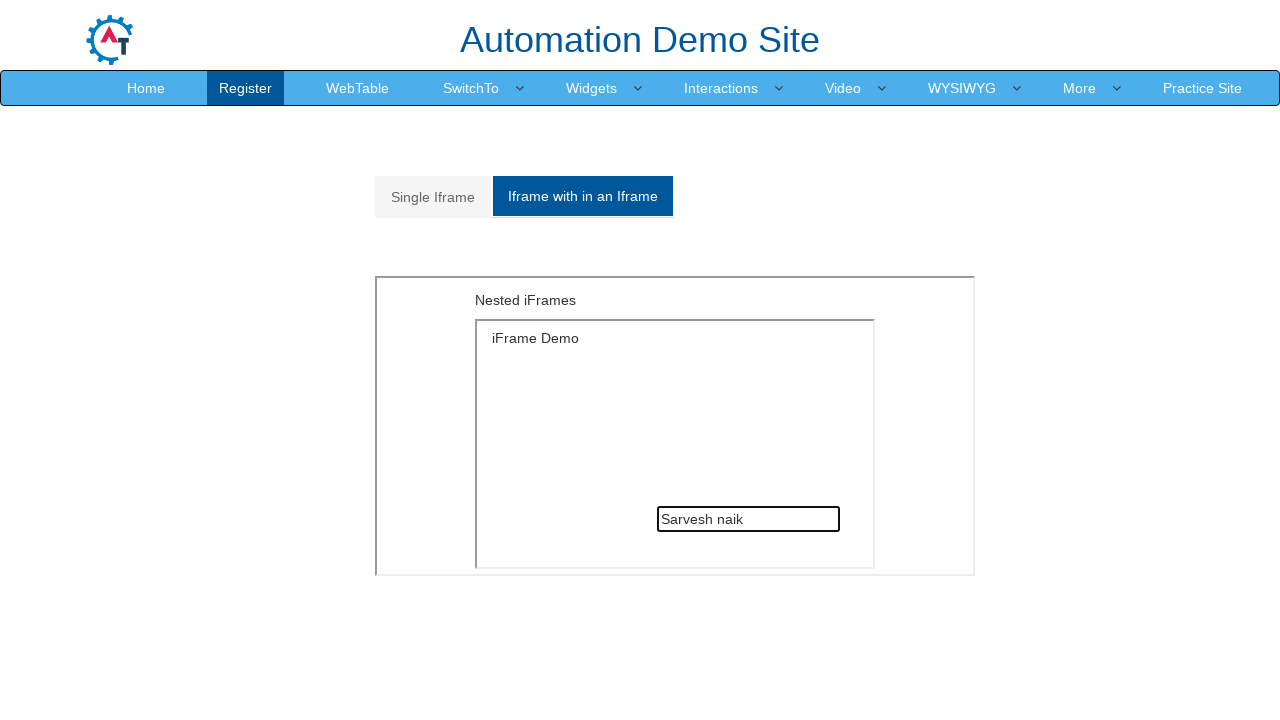